Tests iframe functionality by navigating to a page with an embedded iframe, switching to the iframe context, and verifying that the text editor body element is displayed

Starting URL: https://the-internet.herokuapp.com/iframe

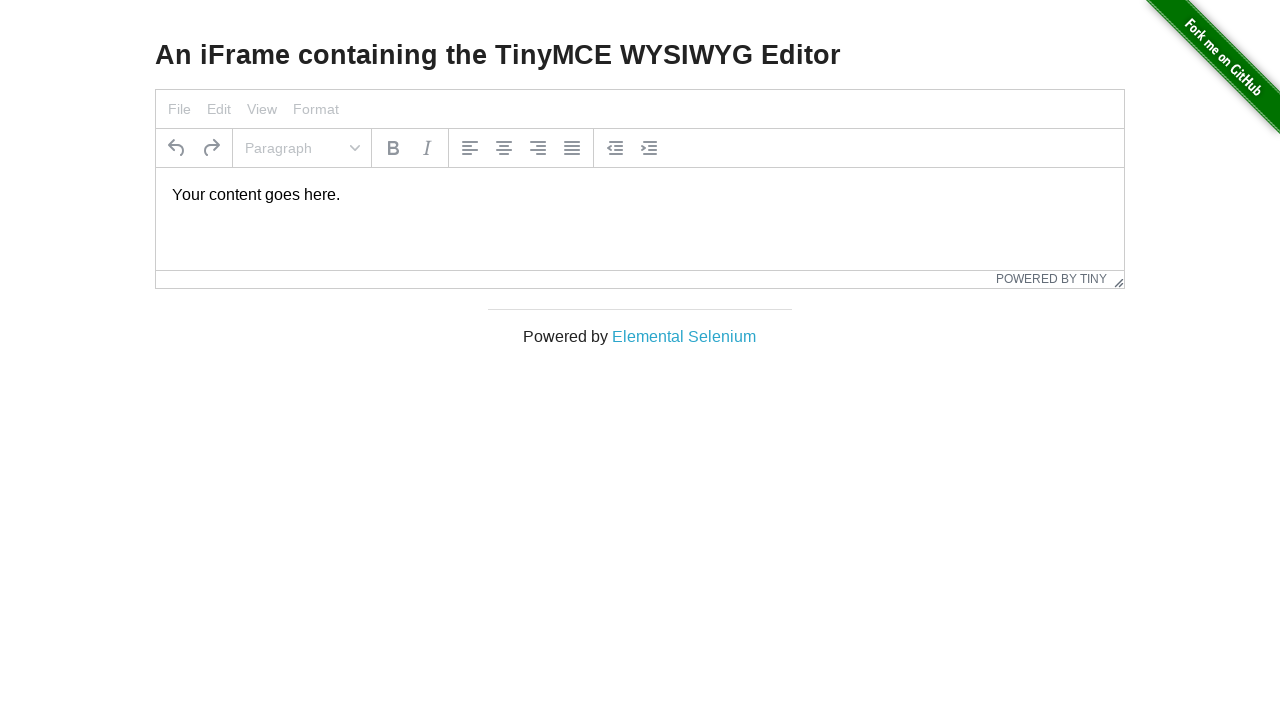

Navigated to iframe test page at https://the-internet.herokuapp.com/iframe
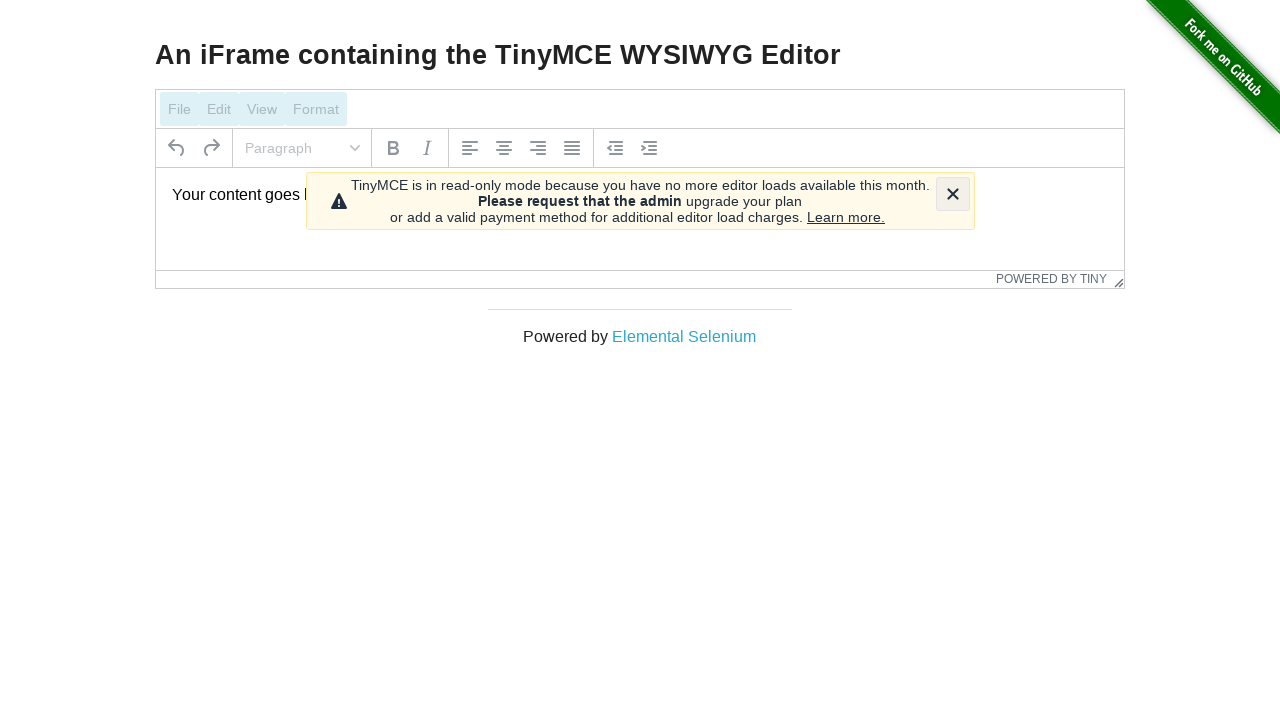

Located the TinyMCE iframe with selector 'iframe#mce_0_ifr'
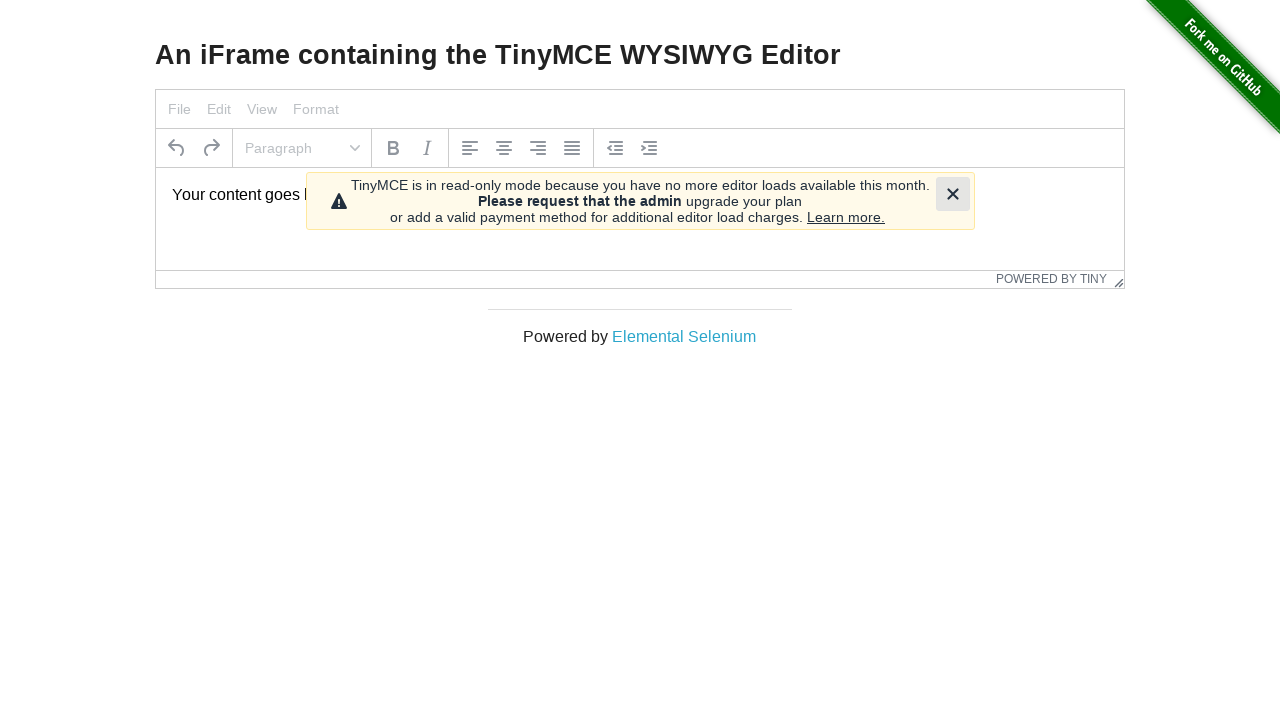

Located the text editor body element with selector 'body#tinymce' within the iframe
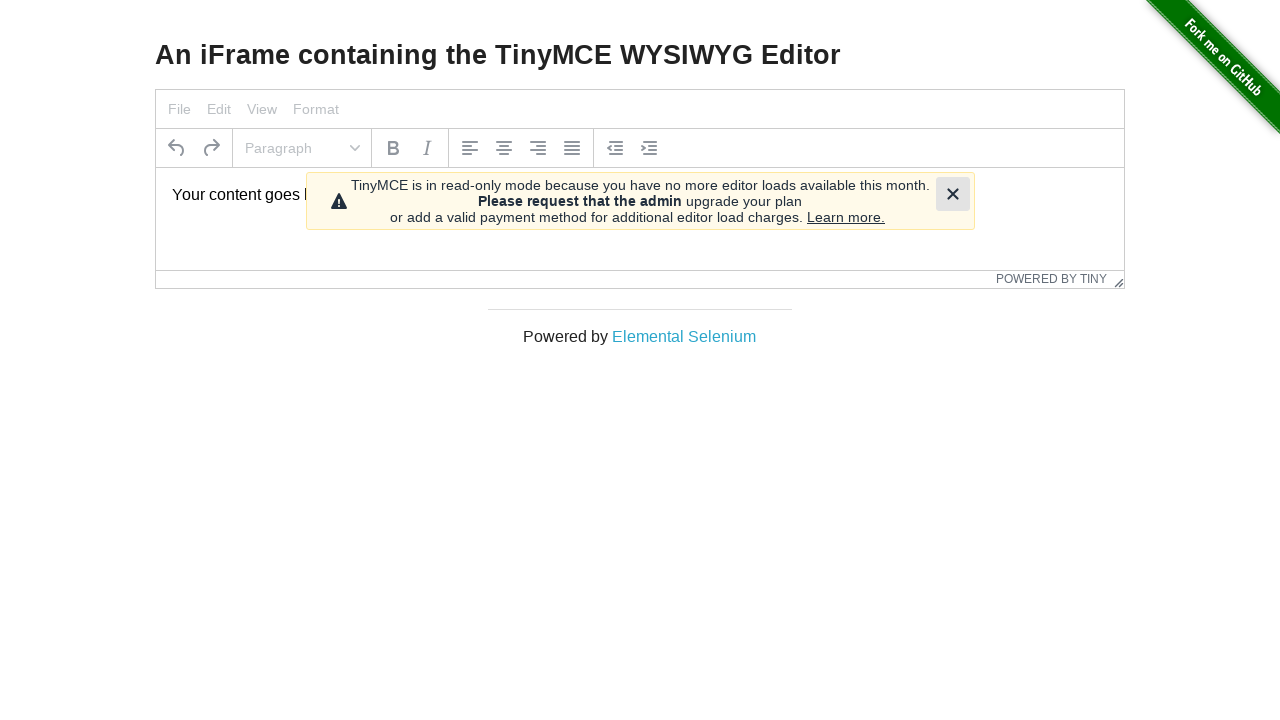

Waited for the text editor body element to become visible
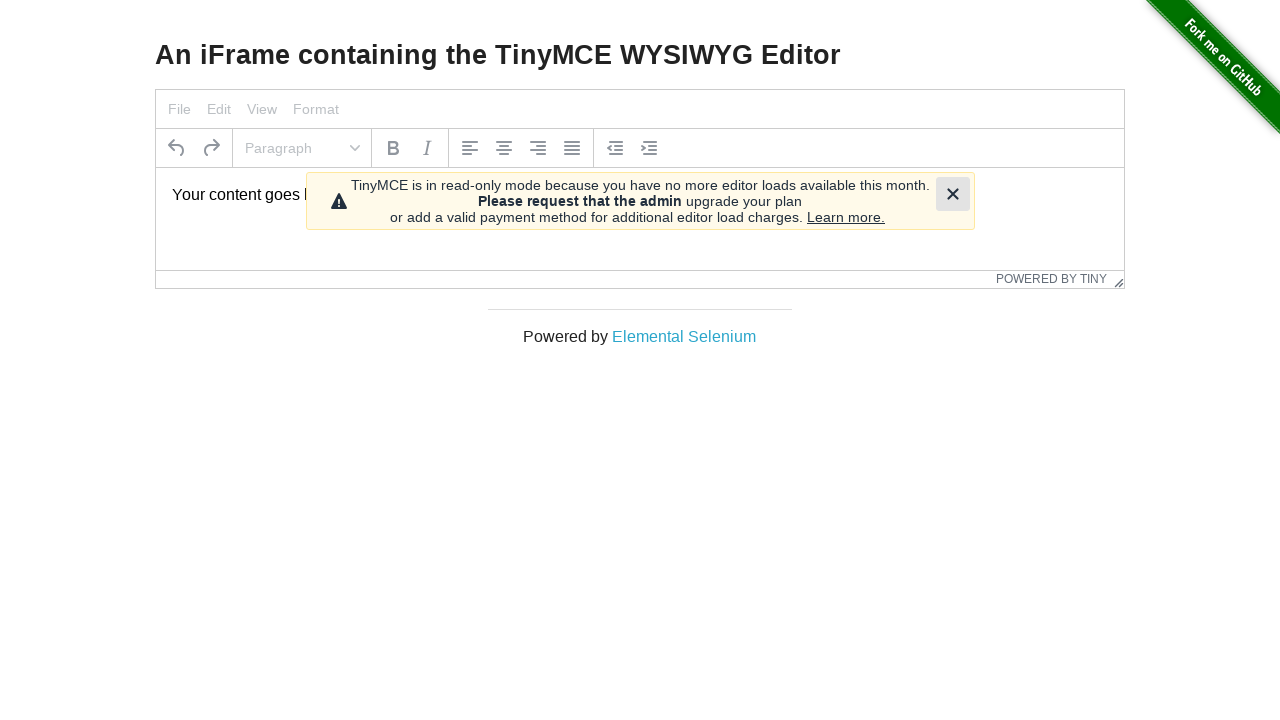

Verified that the TinyMCE text body element is visible
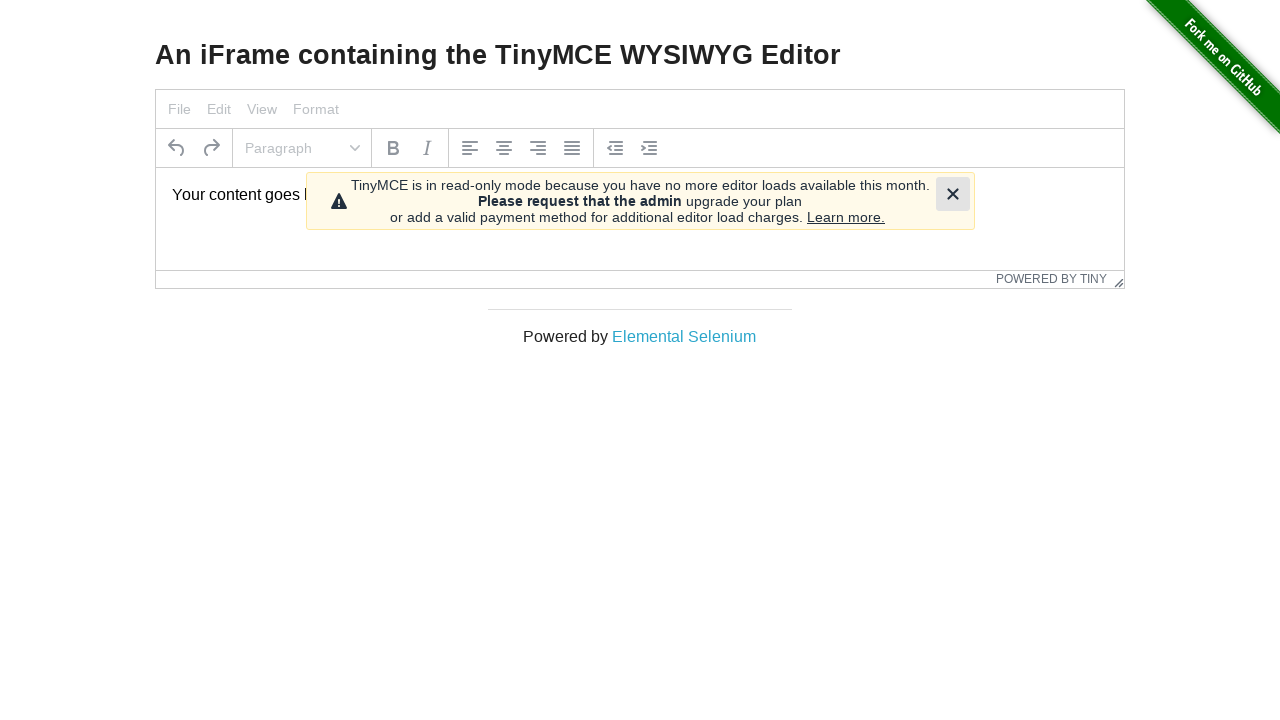

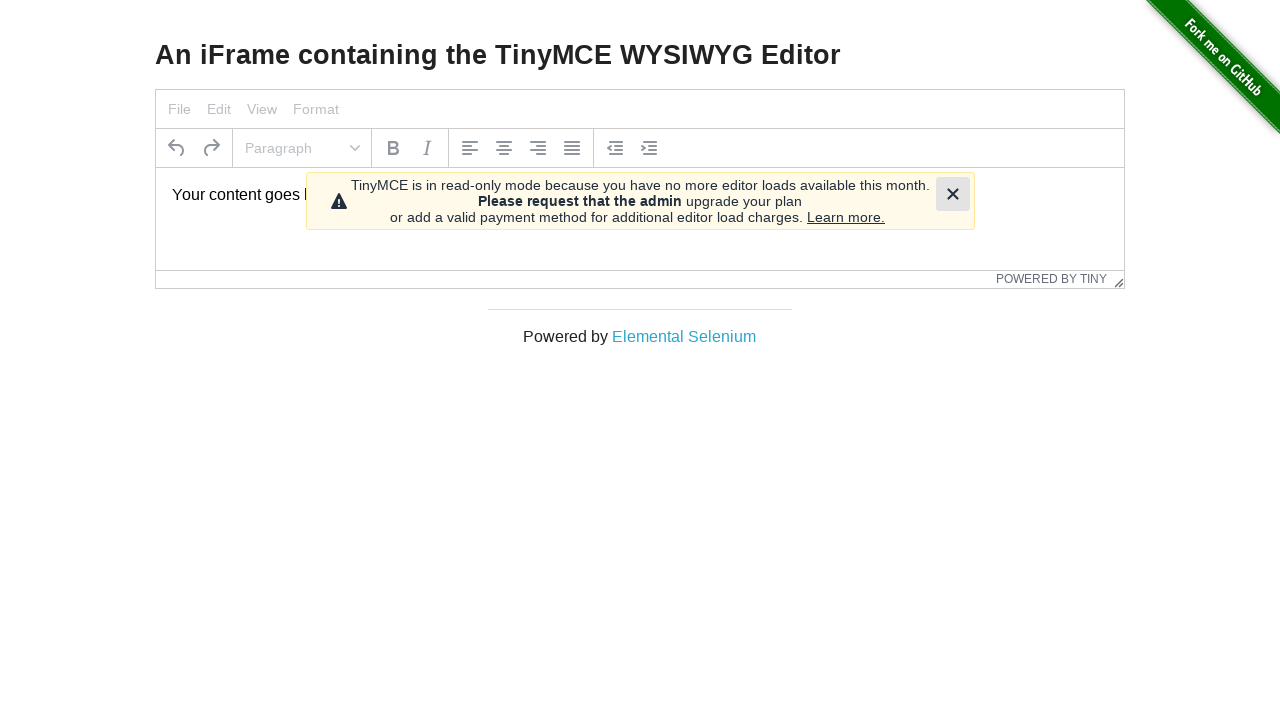